Tests dismissing a JavaScript confirm dialog by clicking a button that triggers the confirm, dismissing it with Cancel, and verifying the result message does not contain "successfuly".

Starting URL: https://testcenter.techproeducation.com/index.php?page=javascript-alerts

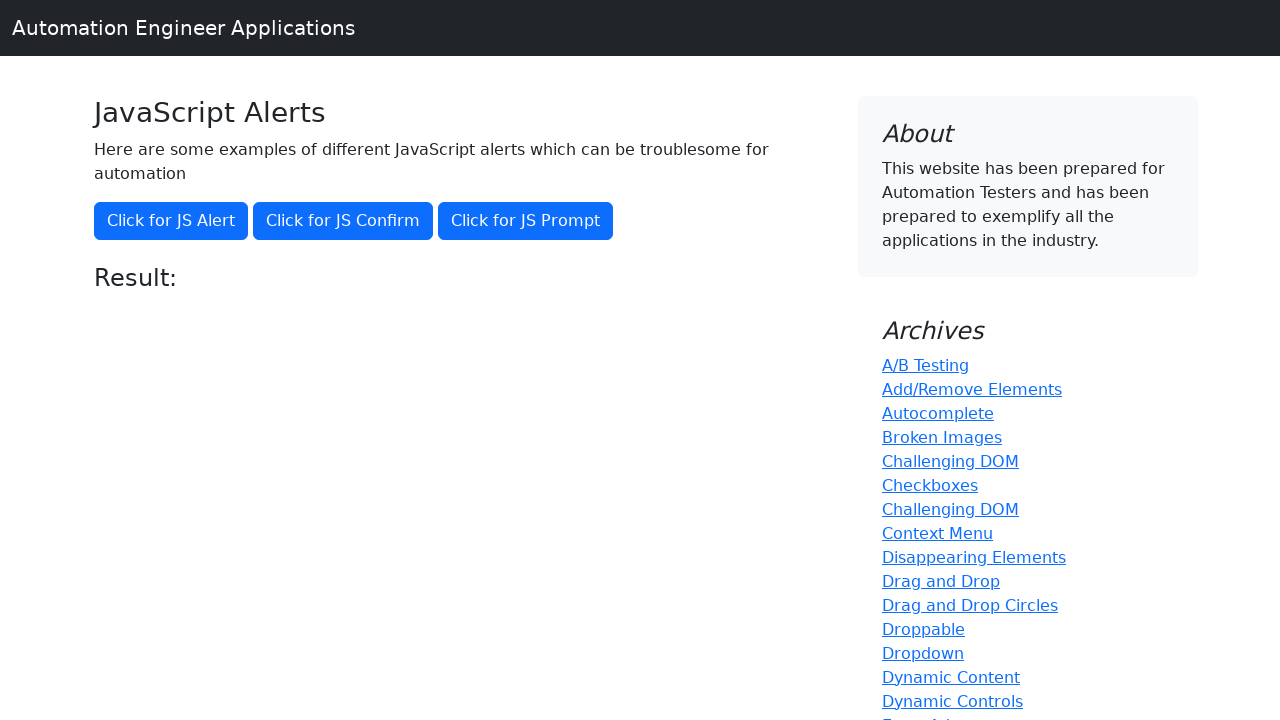

Set up dialog handler to dismiss confirm dialog with Cancel
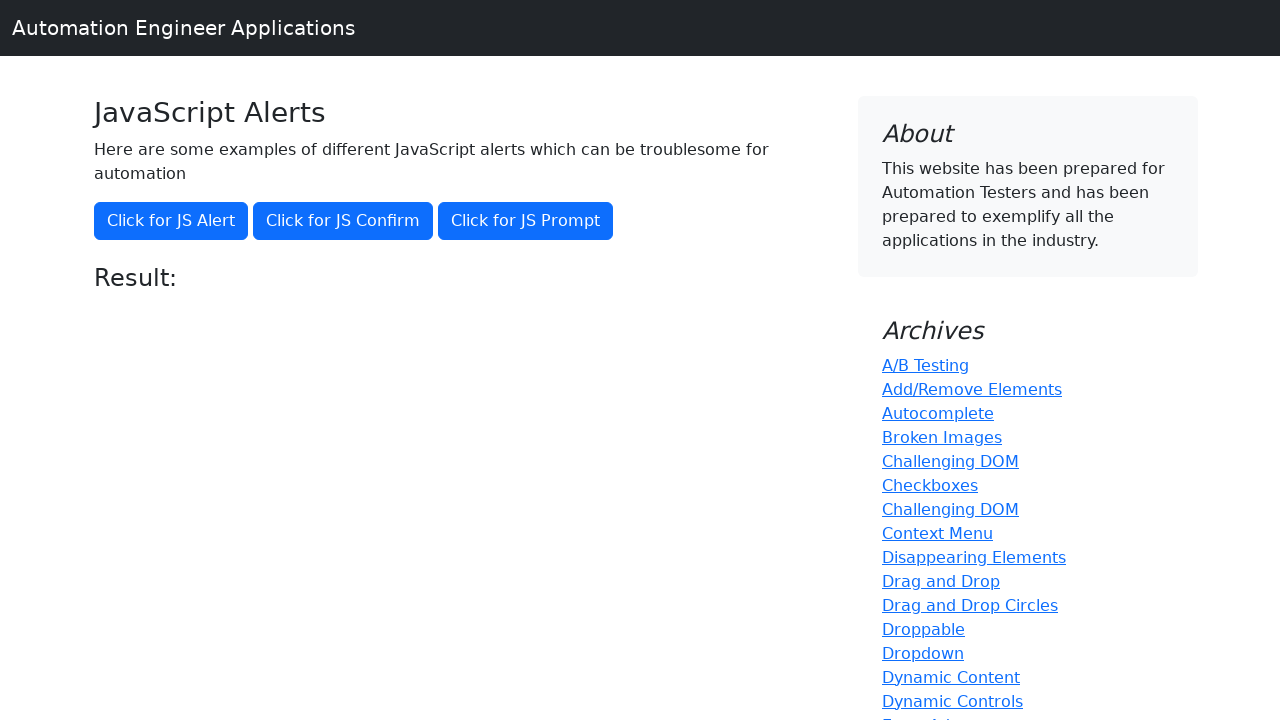

Clicked button to trigger JavaScript confirm dialog at (343, 221) on xpath=//button[text()='Click for JS Confirm']
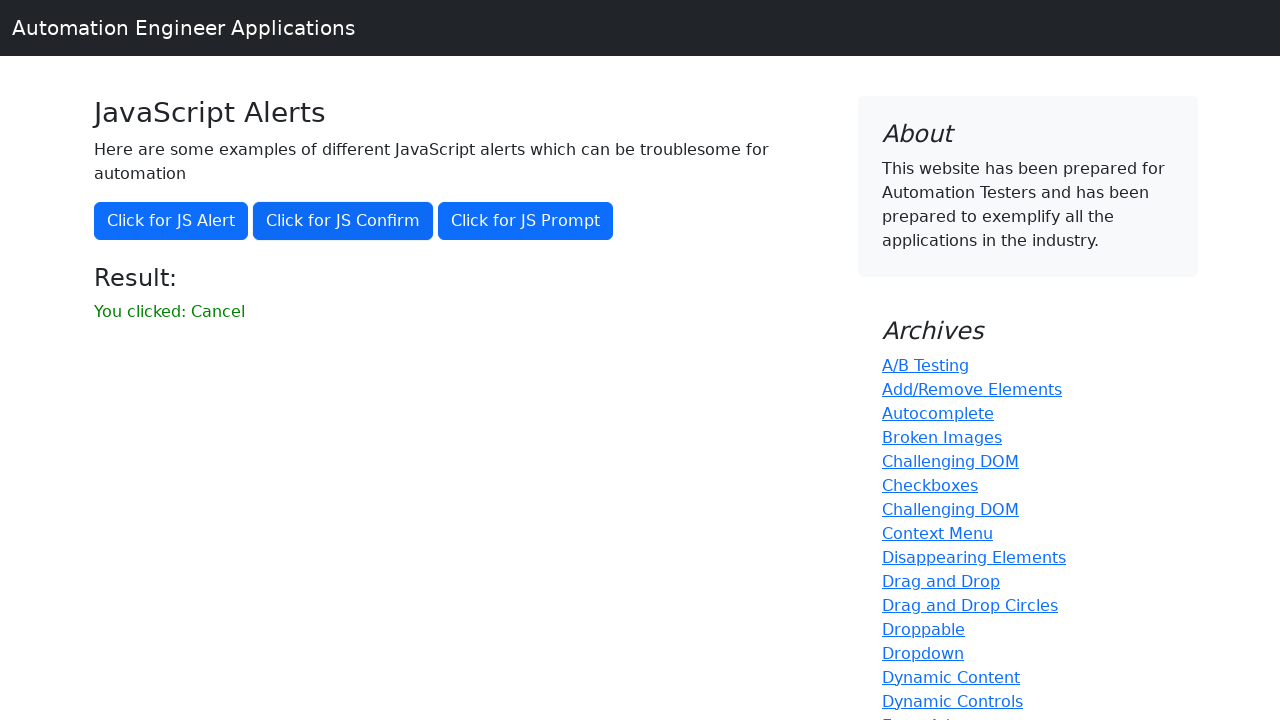

Result message element loaded
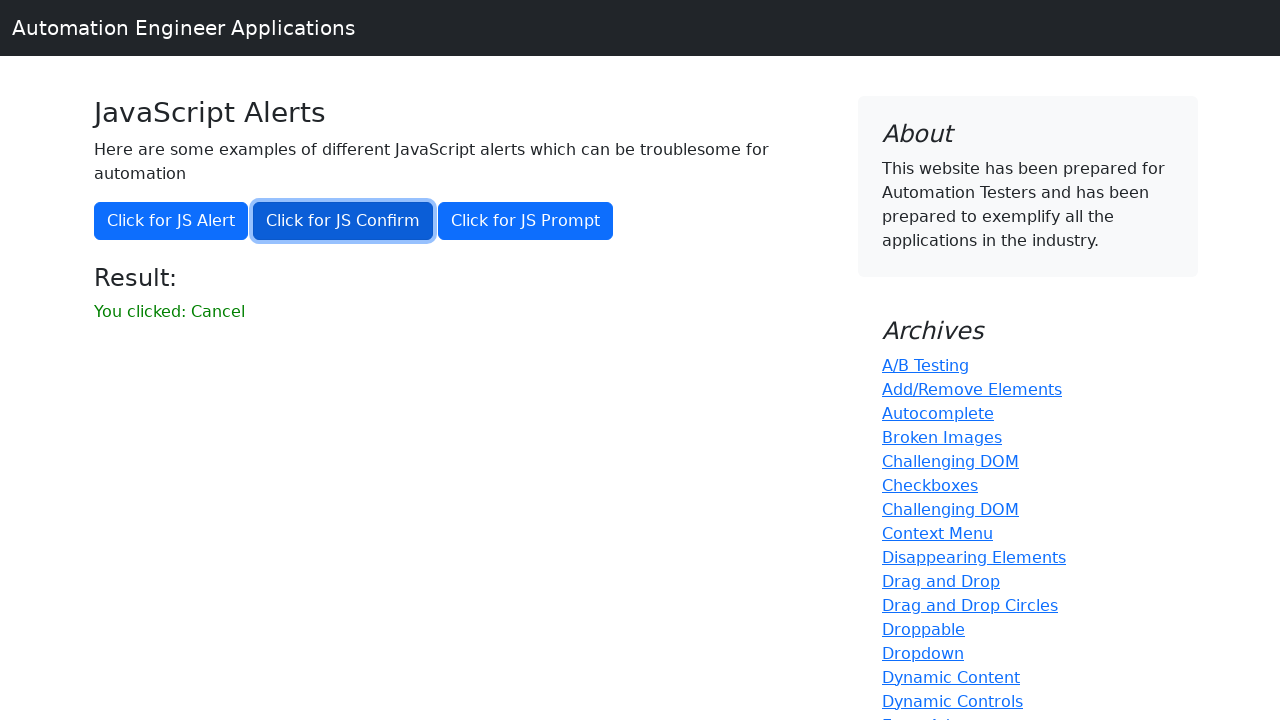

Retrieved result text: 'You clicked: Cancel'
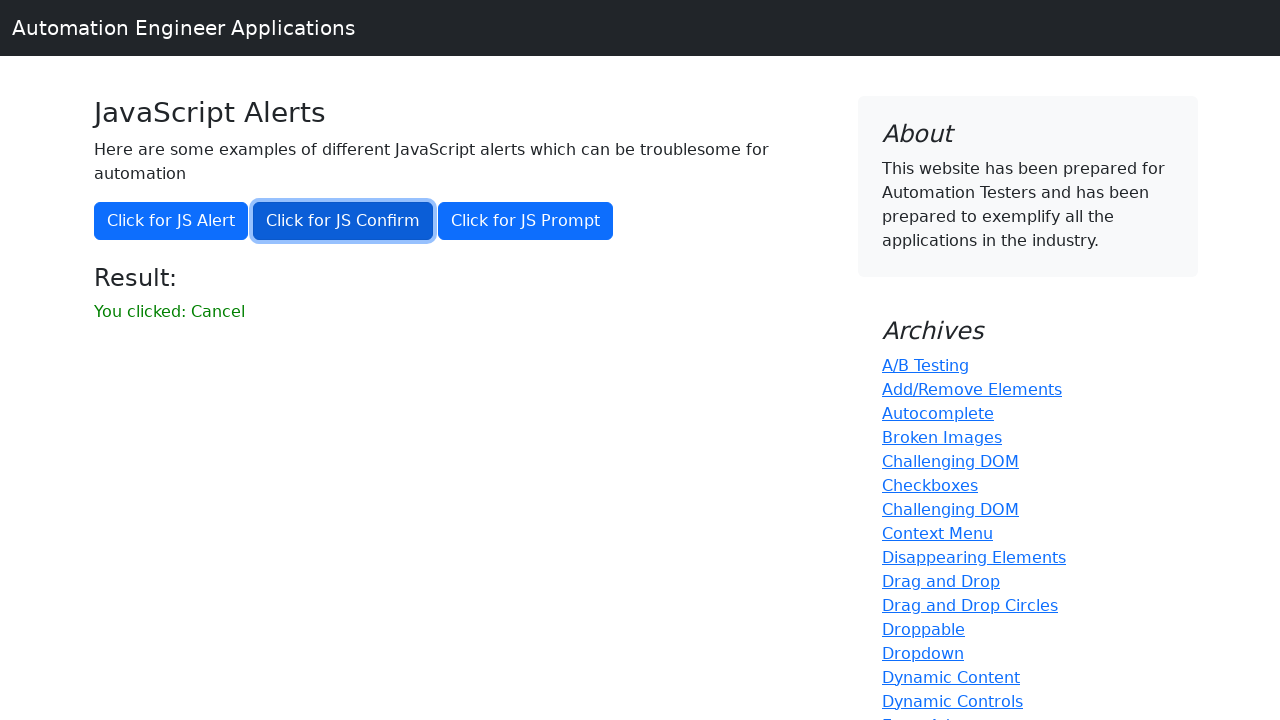

Verified result message does not contain 'successfuly'
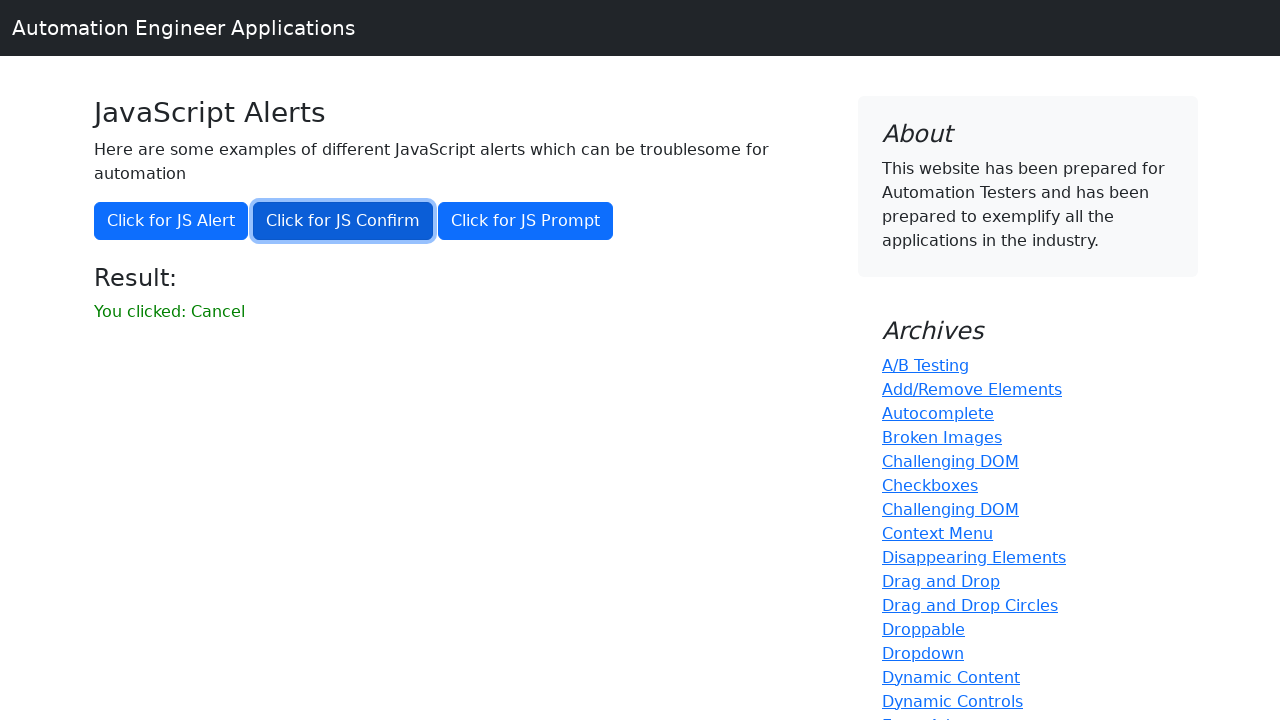

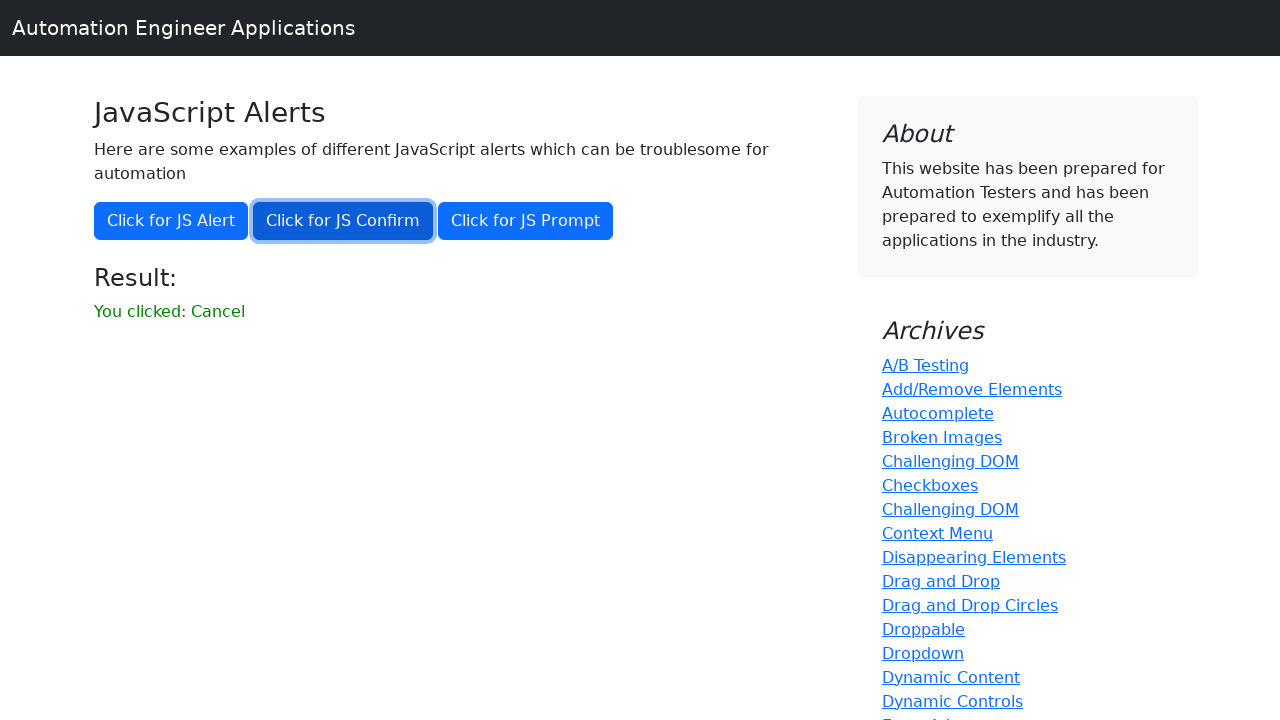